Tests form filling functionality by clicking a partial link text, then filling in personal information fields (first name, last name, city, country) and submitting the form

Starting URL: http://suninjuly.github.io/find_link_text

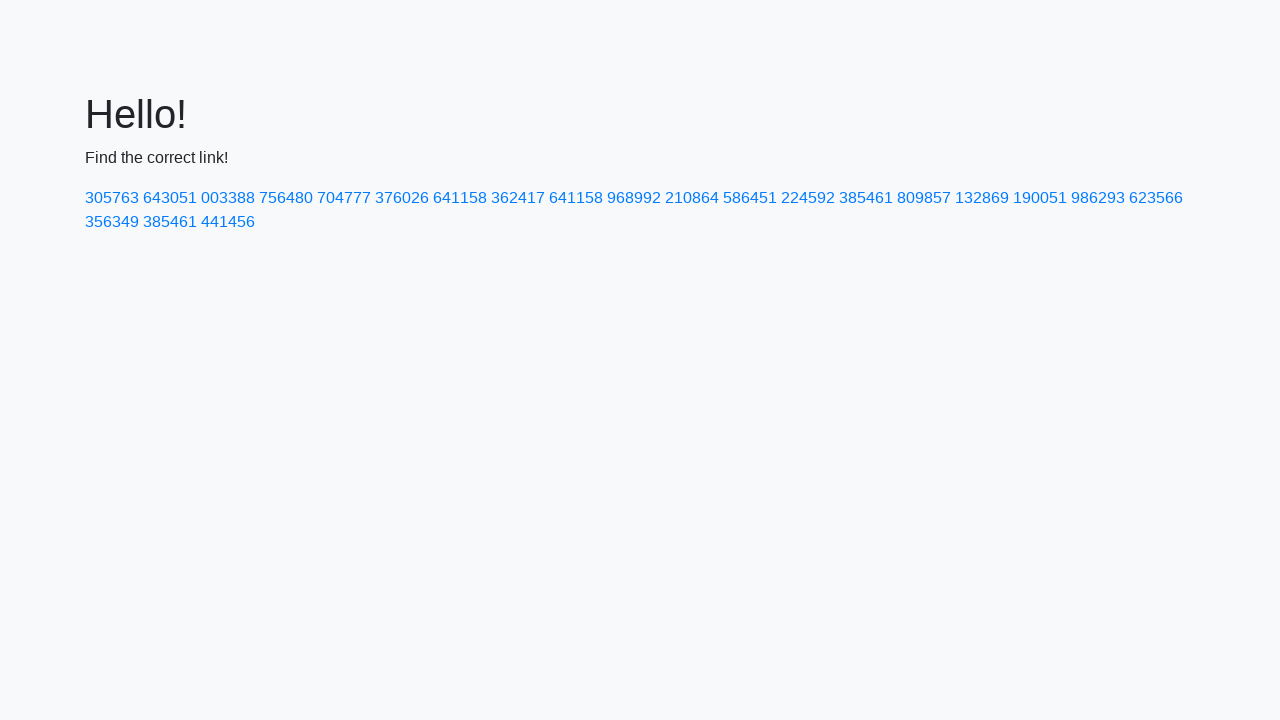

Clicked link containing partial text '224592' at (808, 198) on a:has-text('224592')
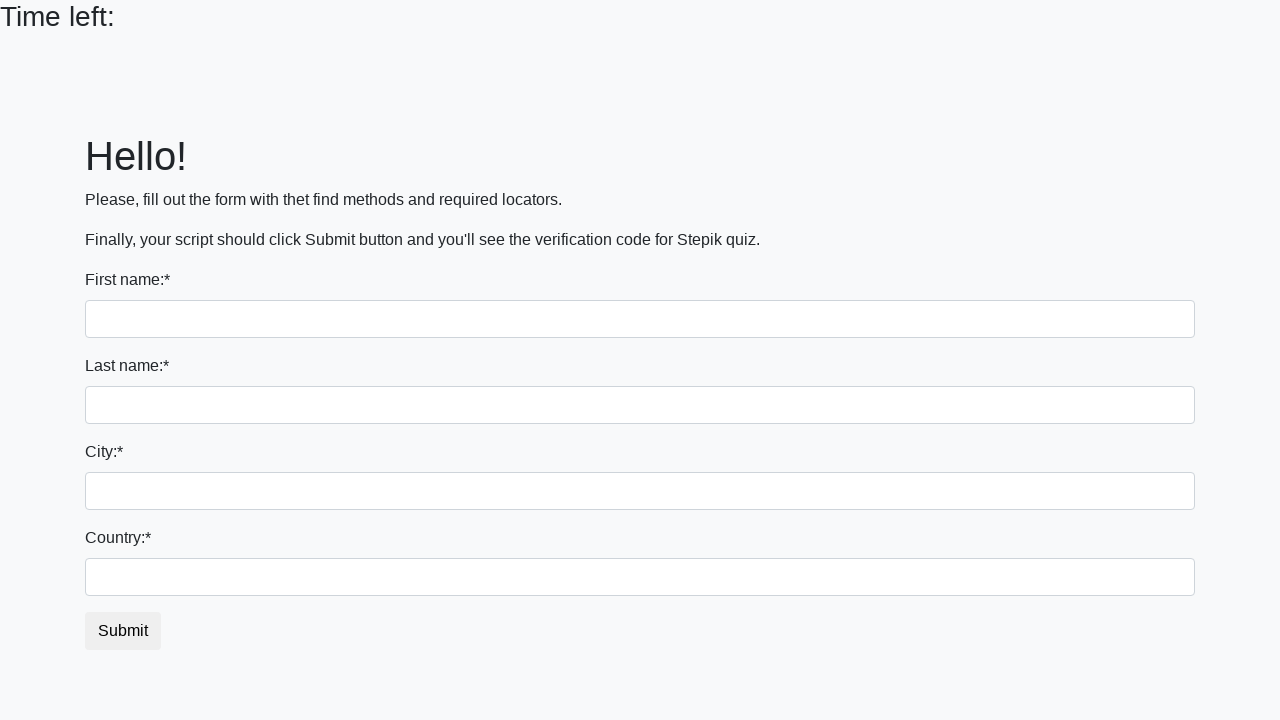

Filled first name field with 'Ivan' on input
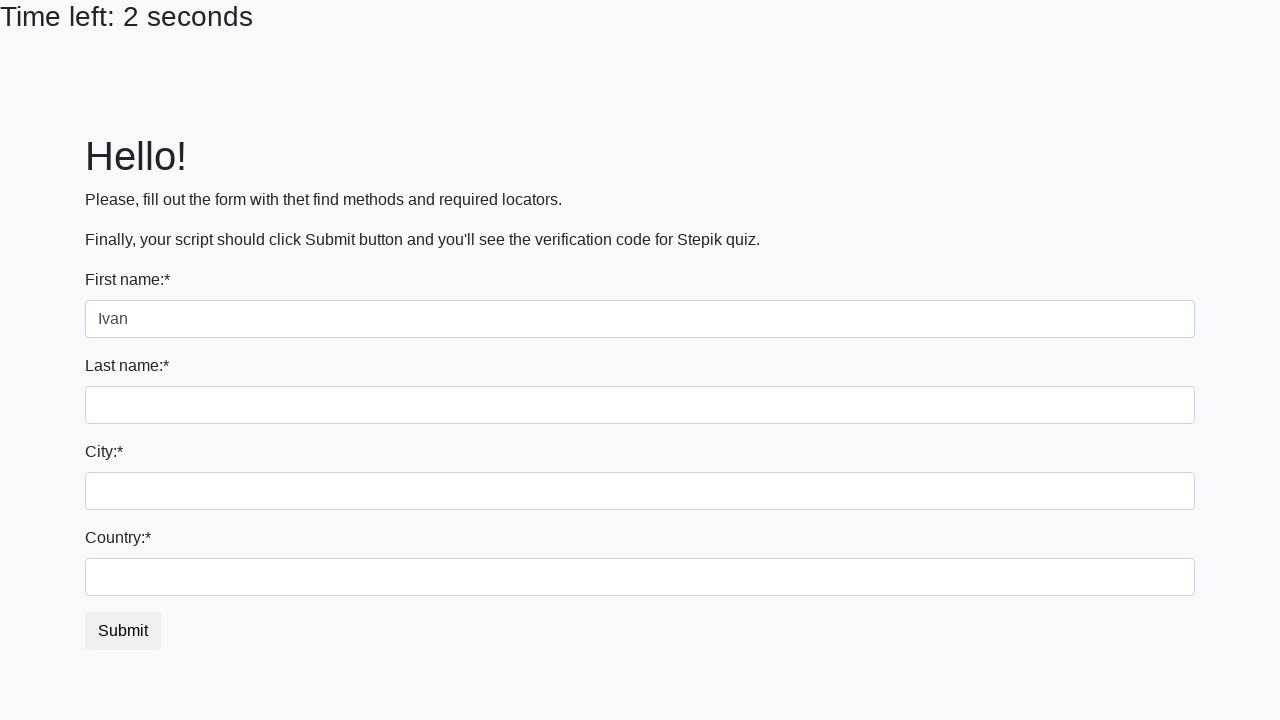

Filled last name field with 'Petrov' on input[name='last_name']
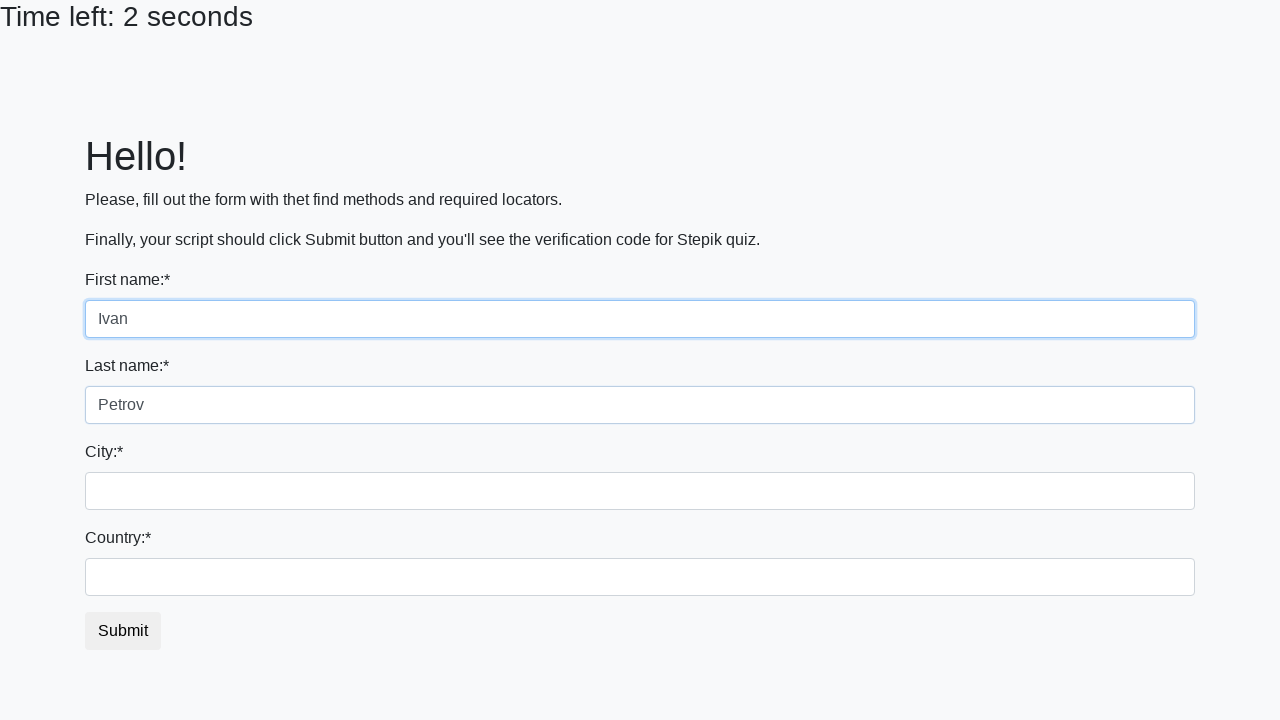

Filled city field with 'Smolensk' on .city
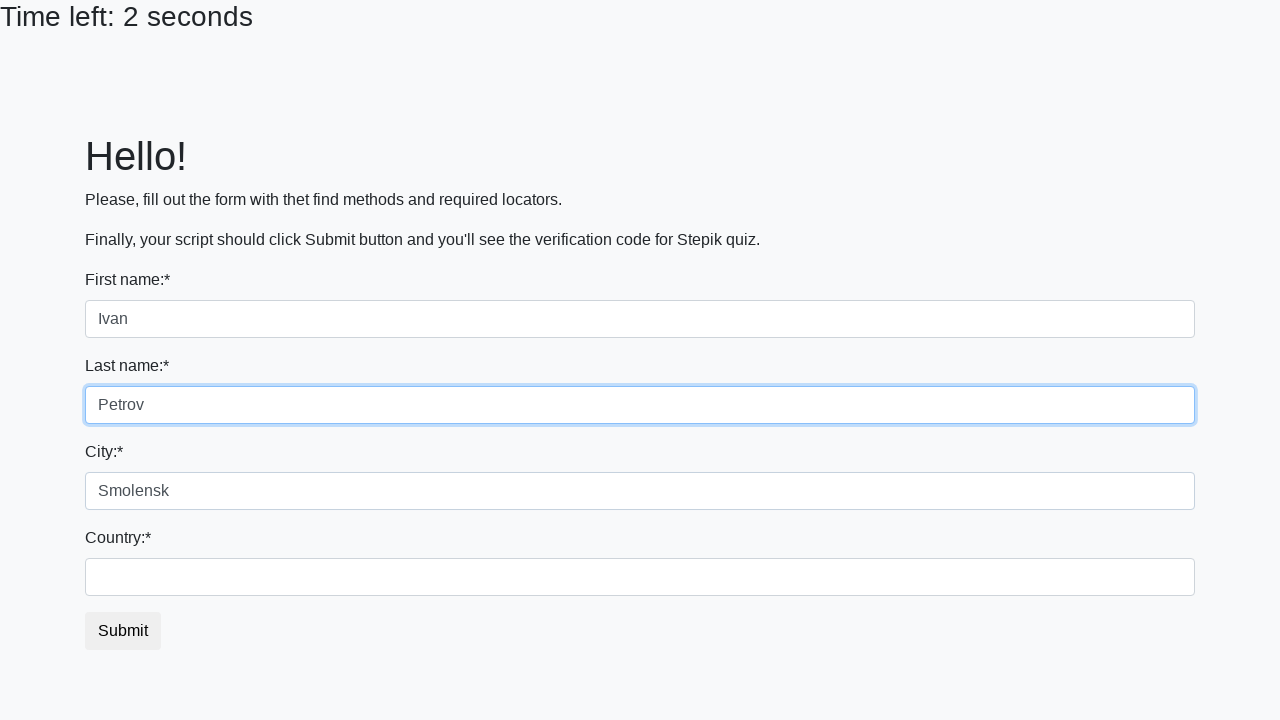

Filled country field with 'Russia' on #country
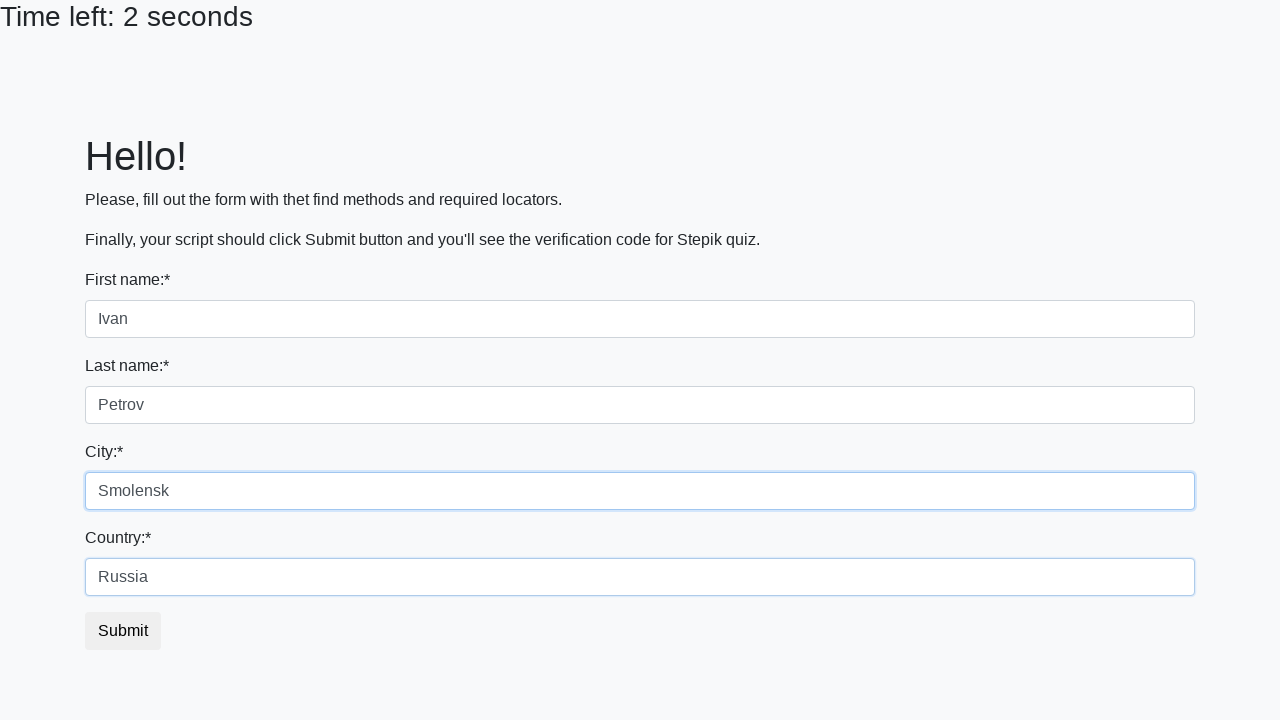

Clicked submit button to submit form at (123, 631) on button
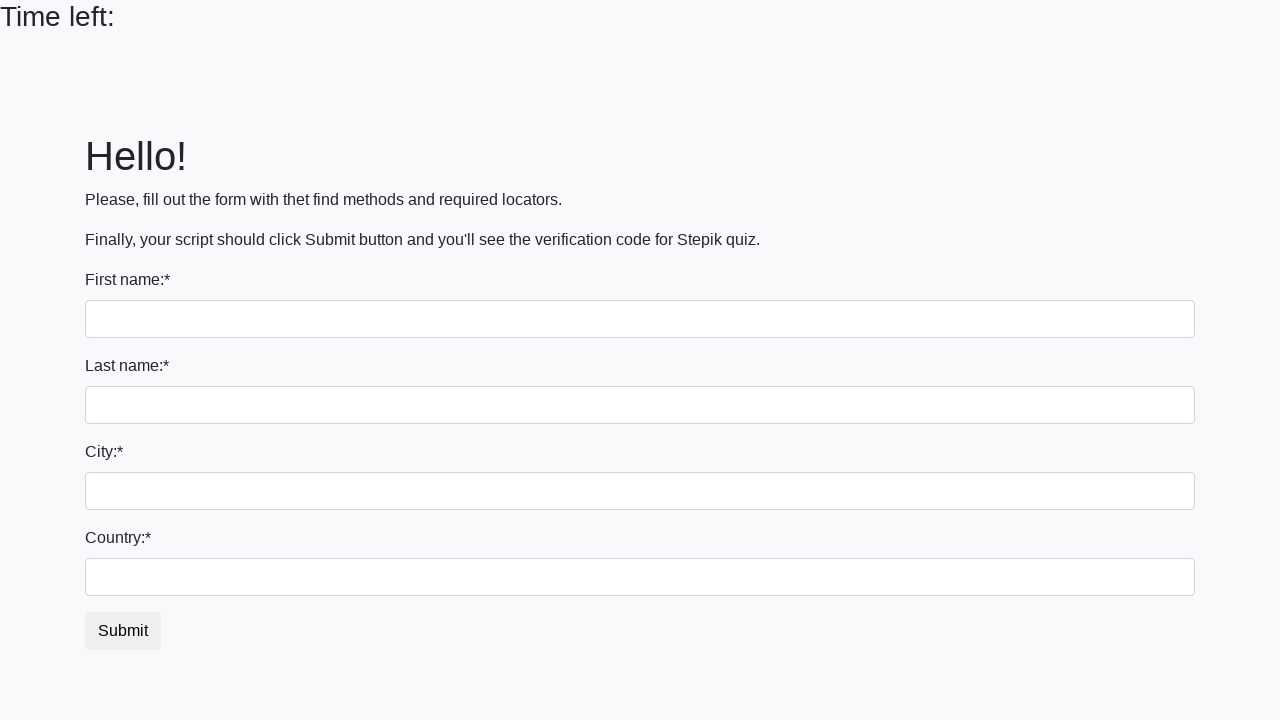

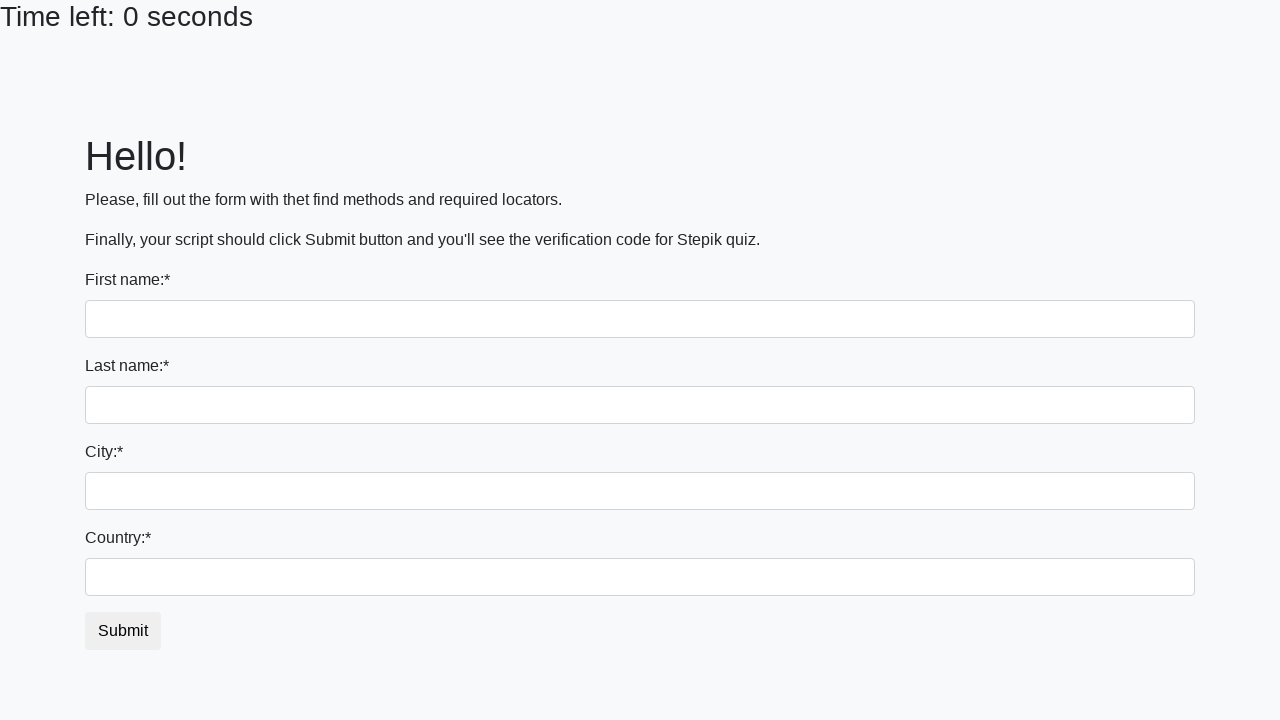